Navigates to a book product page, clicks on the reviews tab, and submits a 5-star review with comment, author name, and email

Starting URL: http://practice.automationtesting.in/

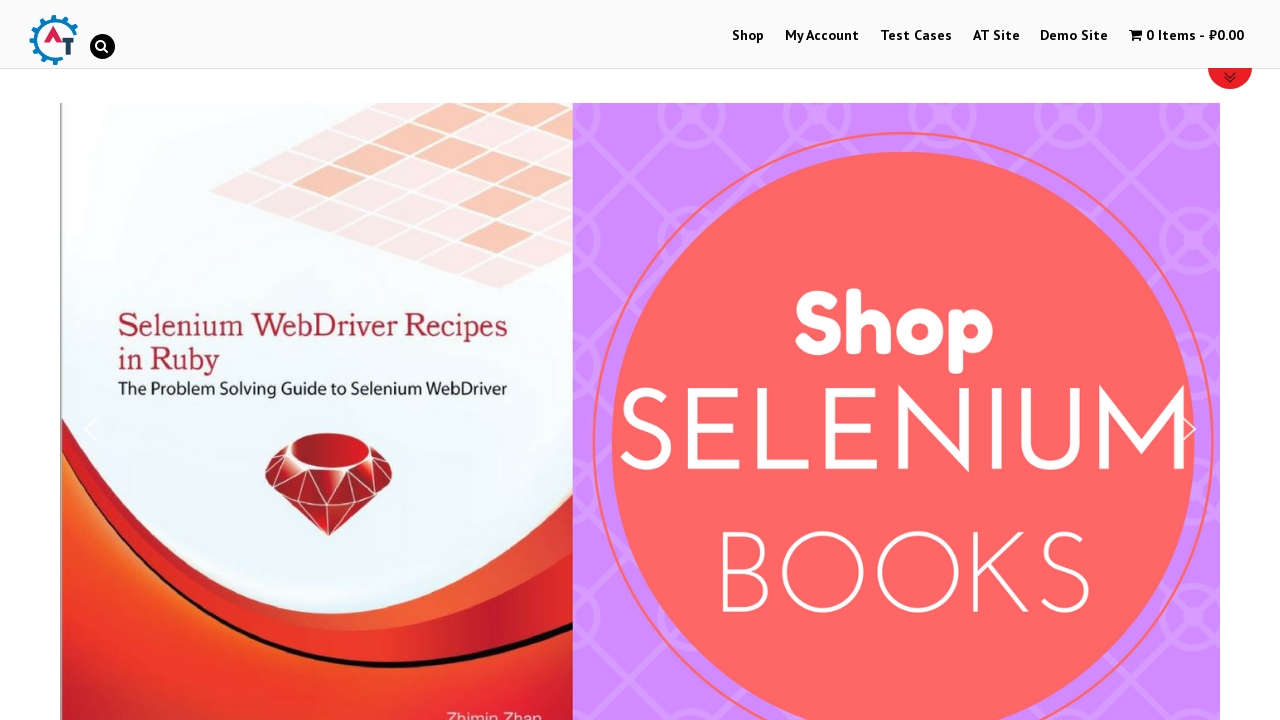

Scrolled down 600px to view products
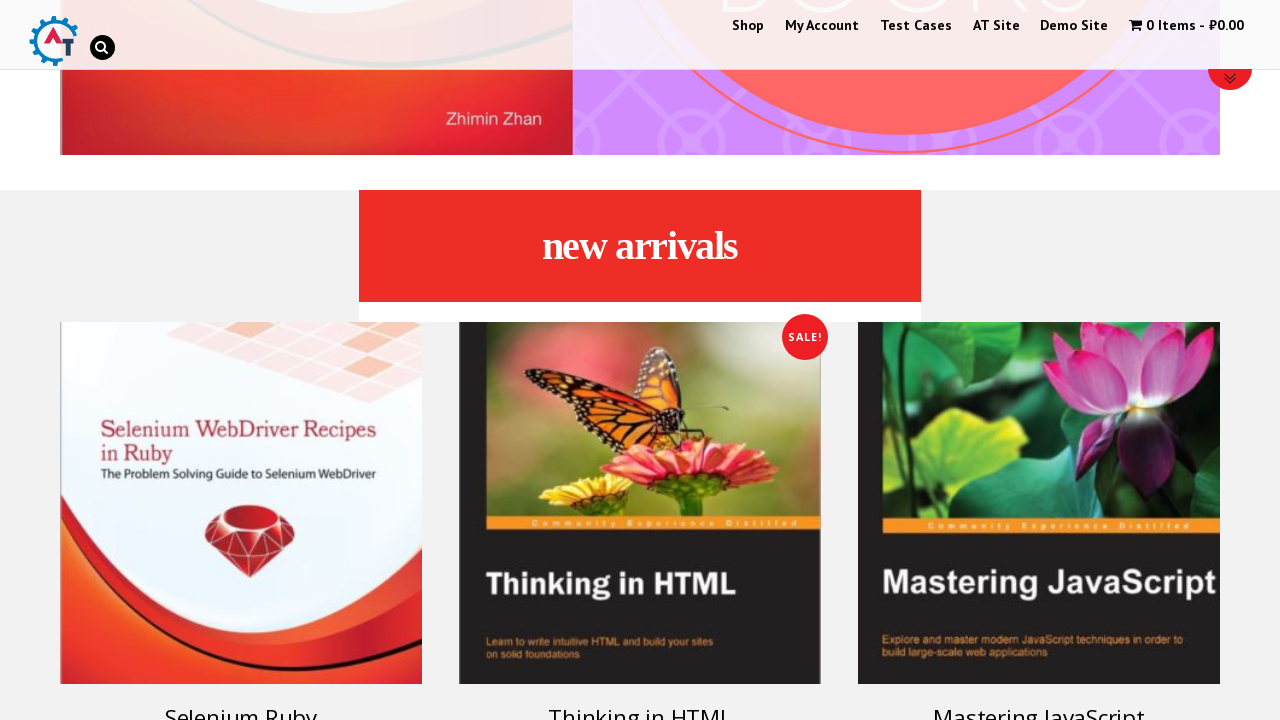

Clicked on book product at (241, 702) on .post-160 h3
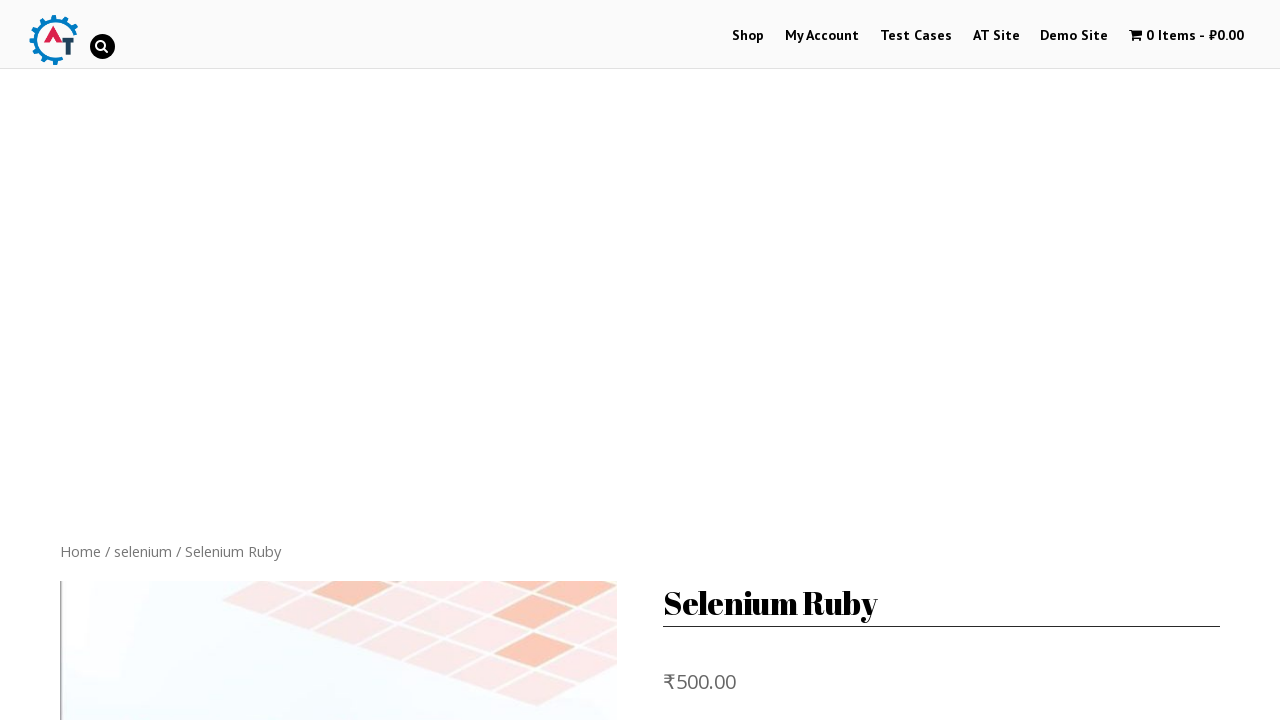

Clicked on reviews tab at (309, 360) on .reviews_tab
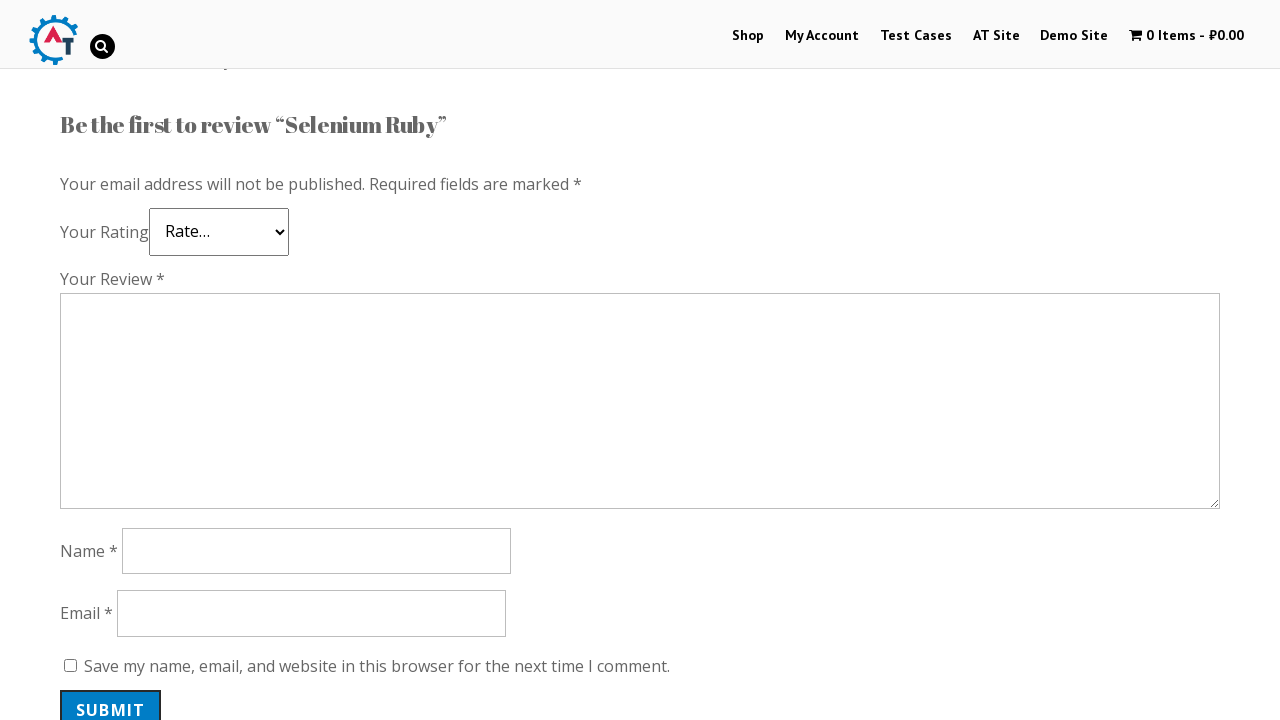

Selected 5-star rating at (132, 244) on .star-5
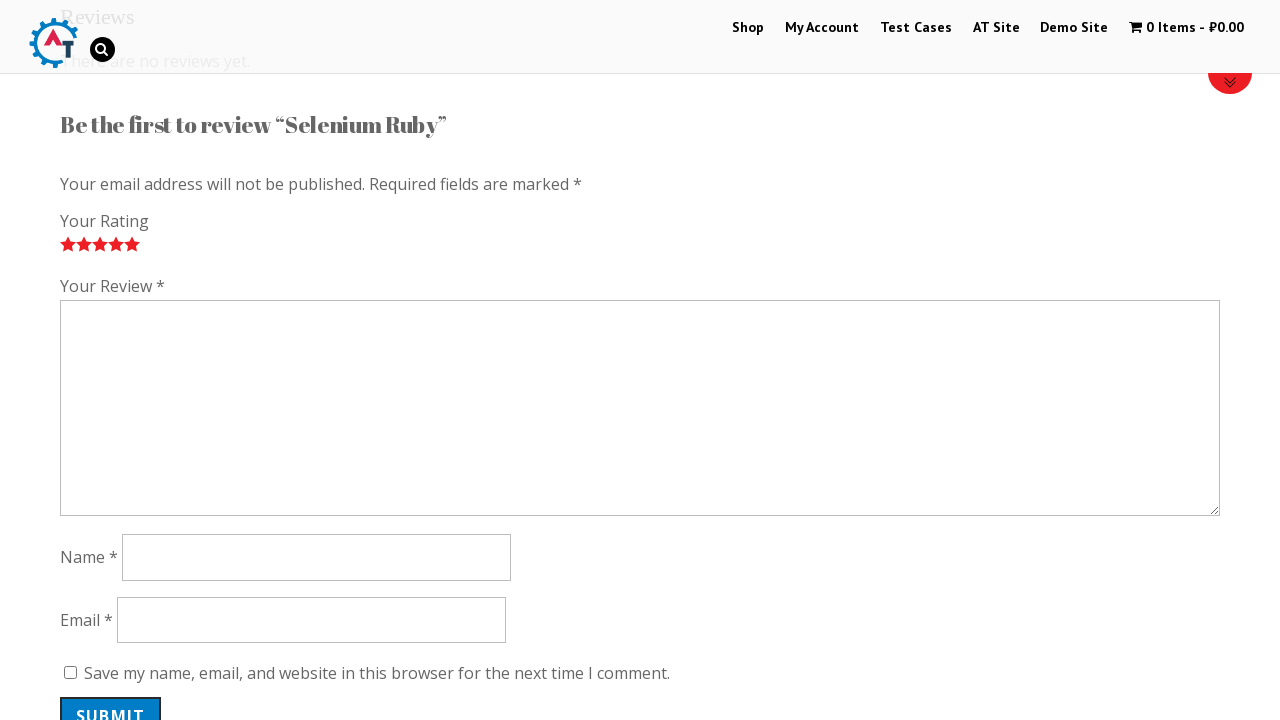

Filled review comment with 'Nice book!' on #comment
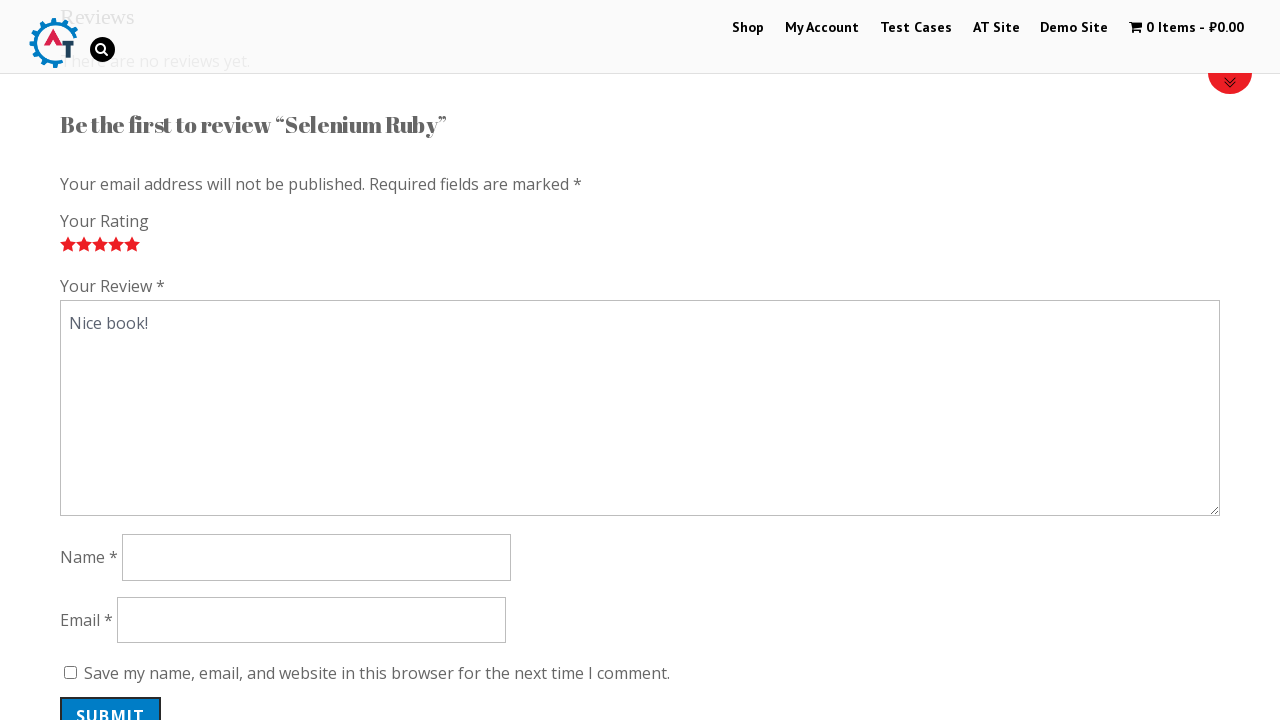

Filled author name with 'Mike' on #author
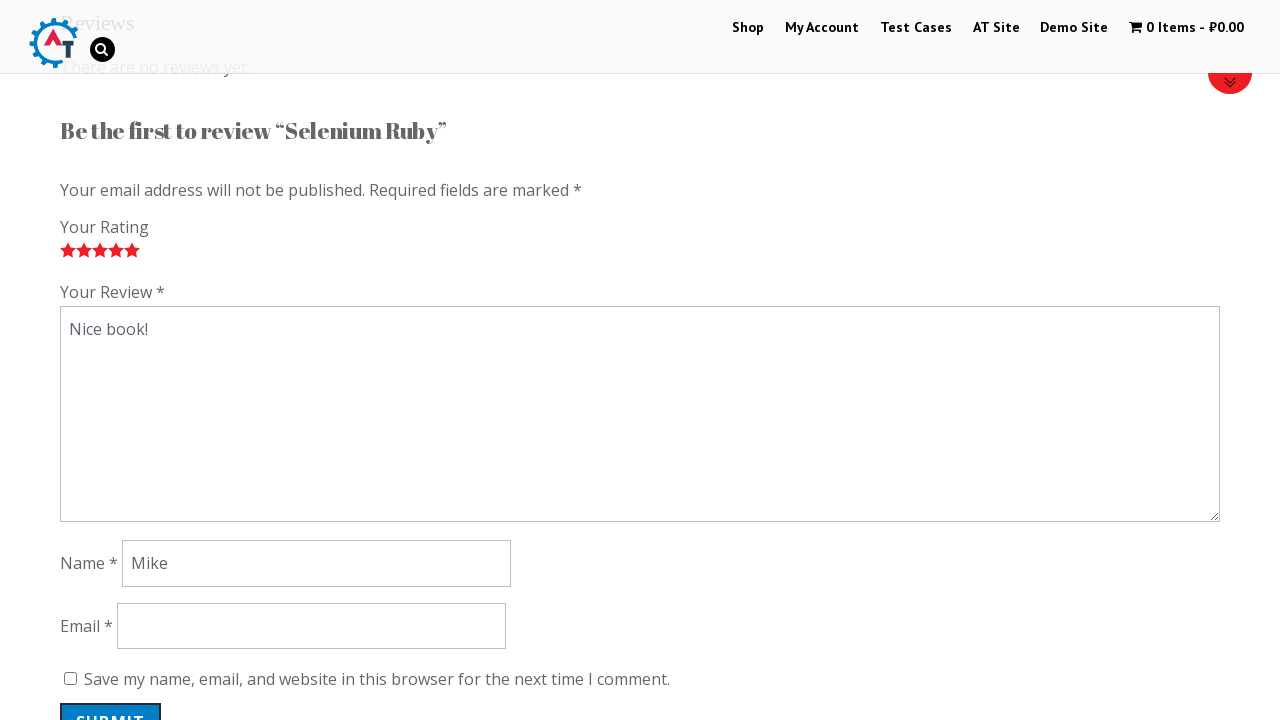

Filled email with '123@yandex.ru' on #email
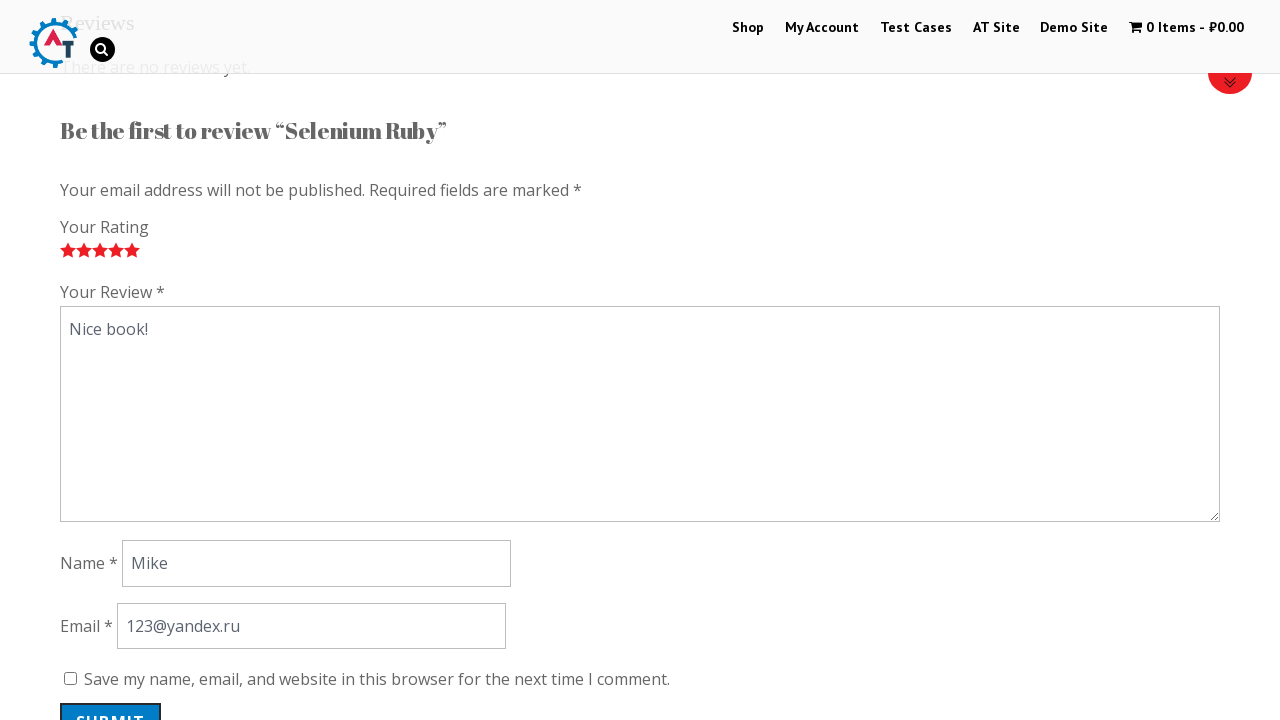

Clicked submit button to post 5-star review at (111, 700) on #submit
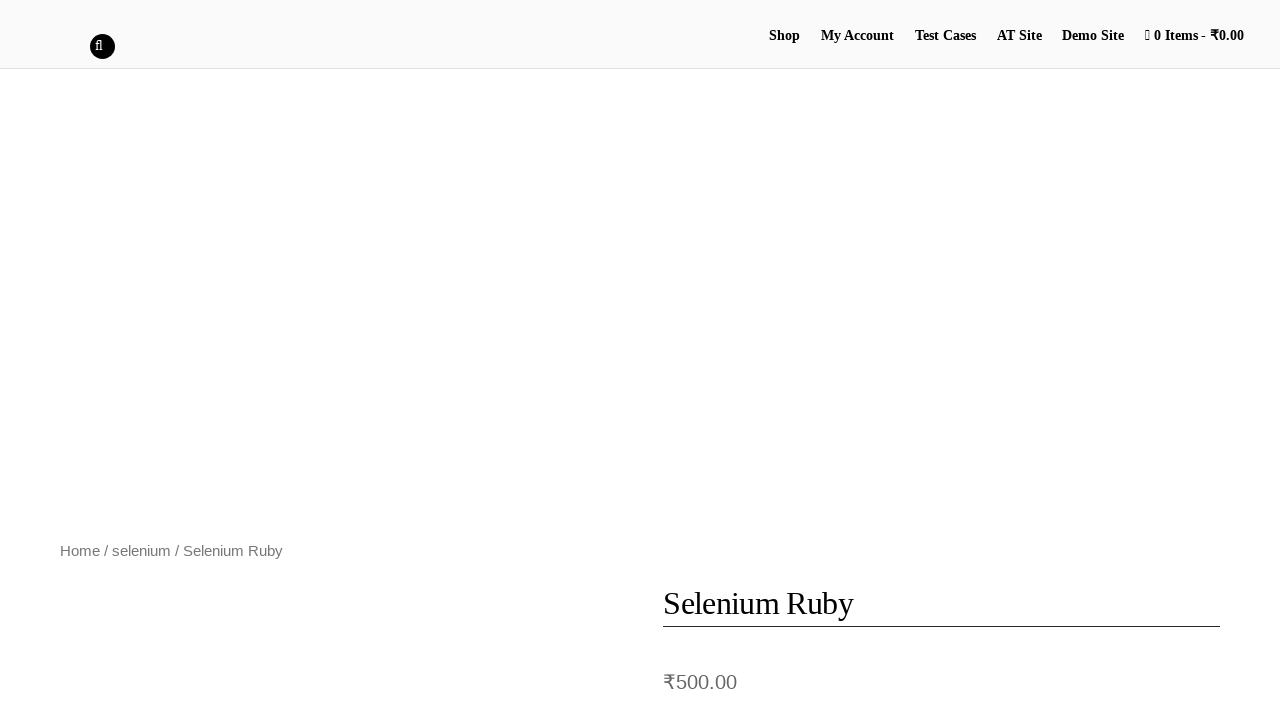

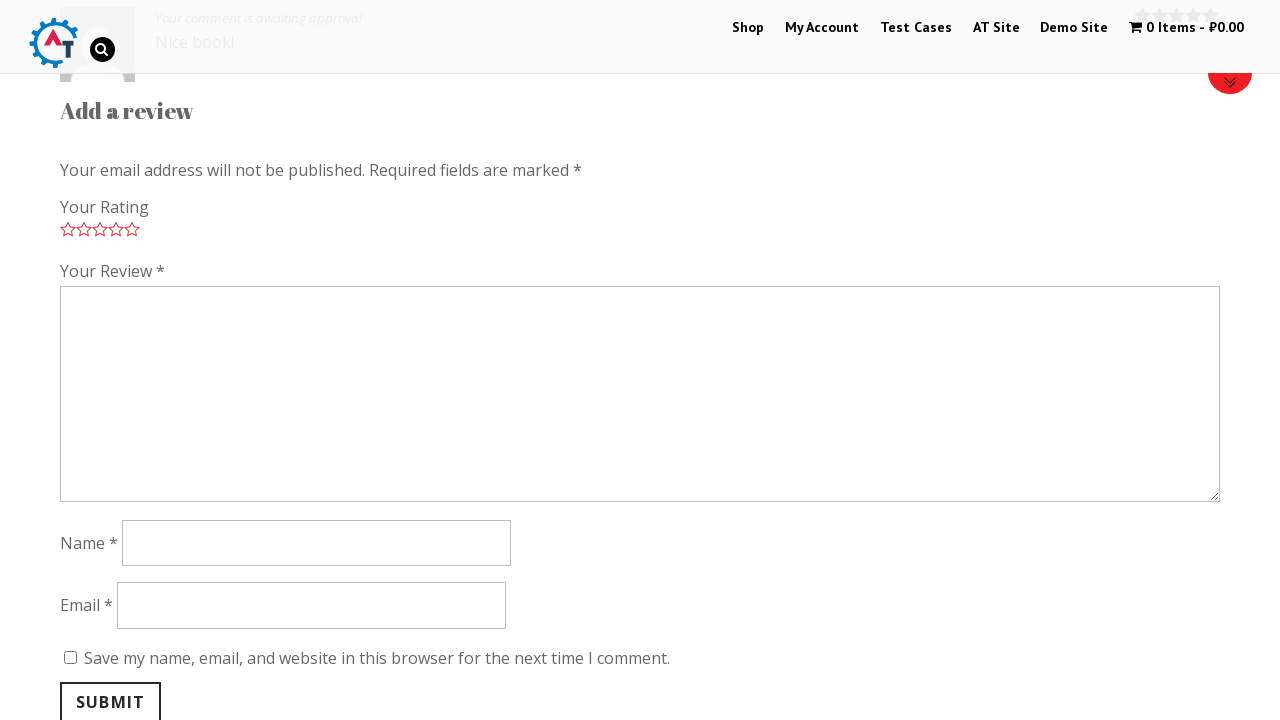